Tests JavaScript alert handling by clicking buttons that trigger JS Alert, JS Confirm, and JS Prompt dialogs, then accepting each one. Also tests entering text into the prompt dialog.

Starting URL: https://the-internet.herokuapp.com/javascript_alerts

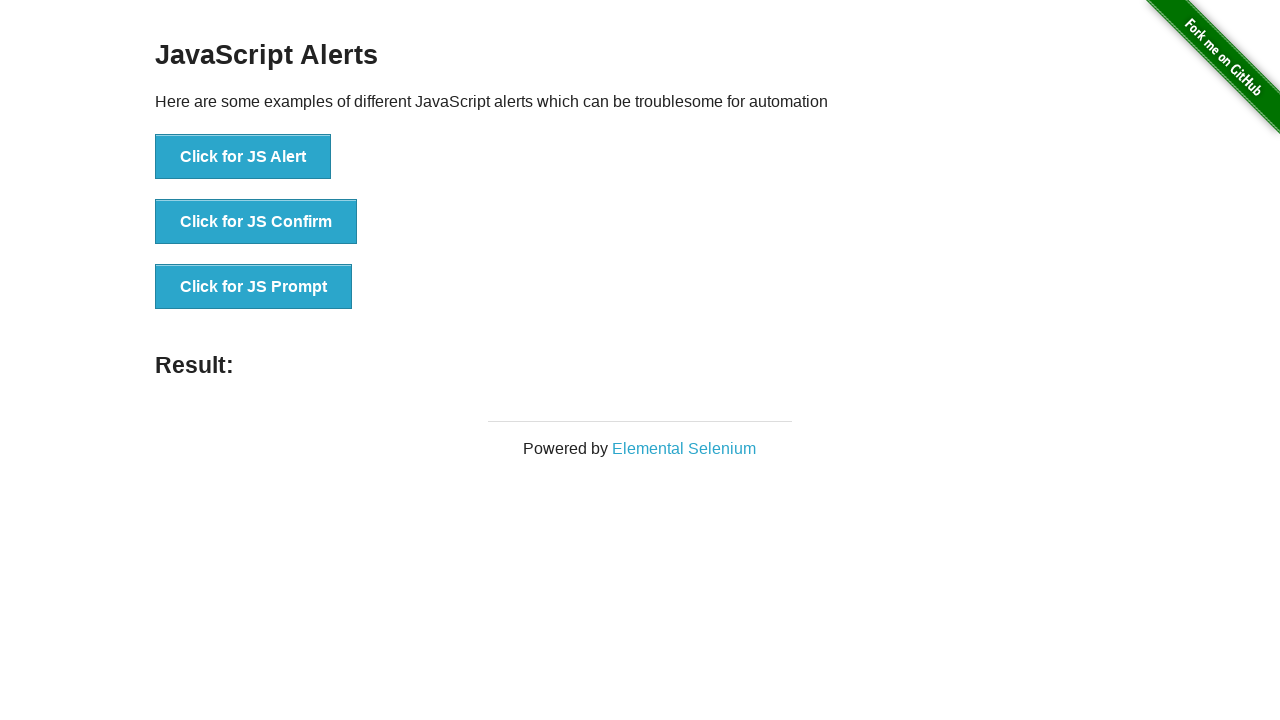

Set up dialog handler for JS Alert
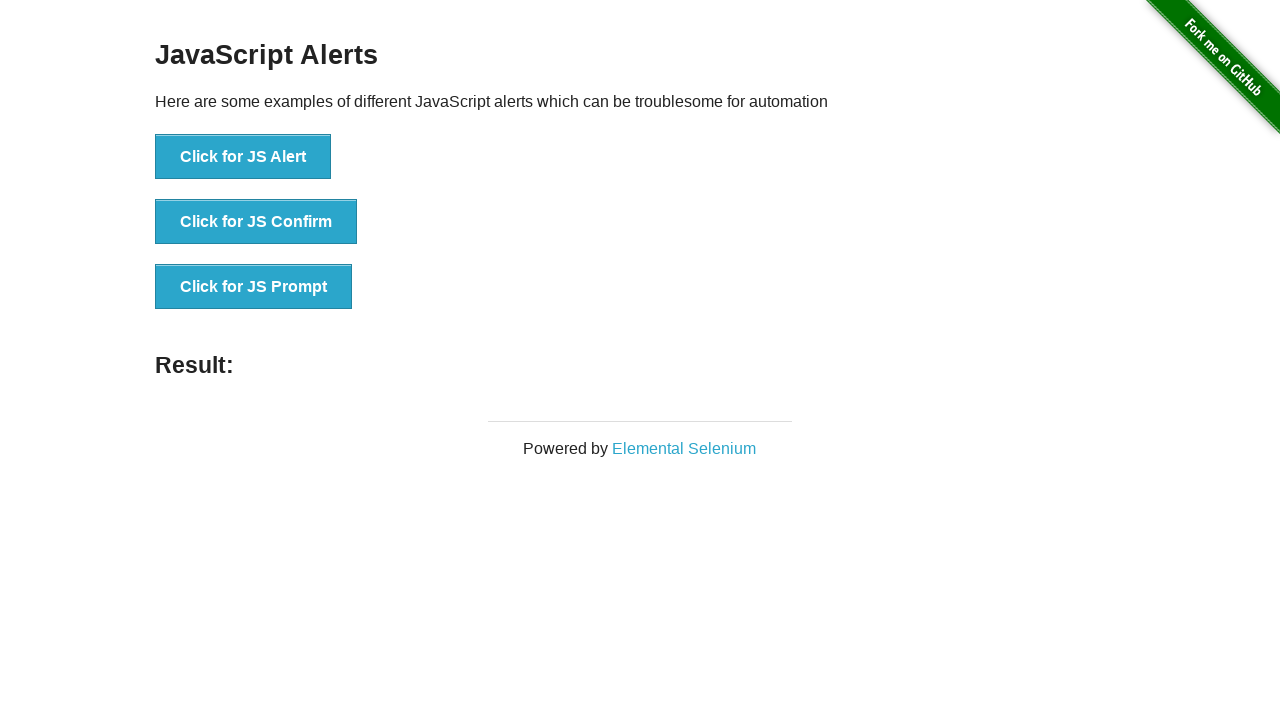

Clicked JS Alert button at (243, 157) on xpath=//button[text()='Click for JS Alert']
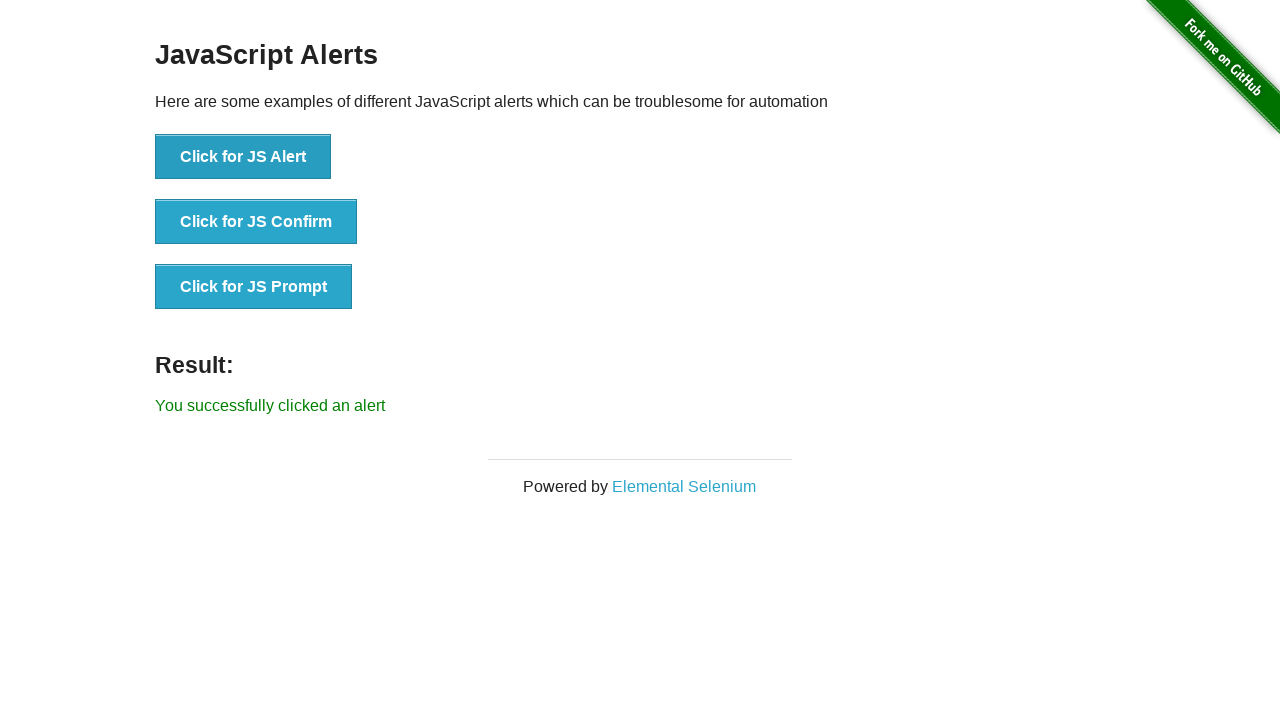

JS Alert result updated
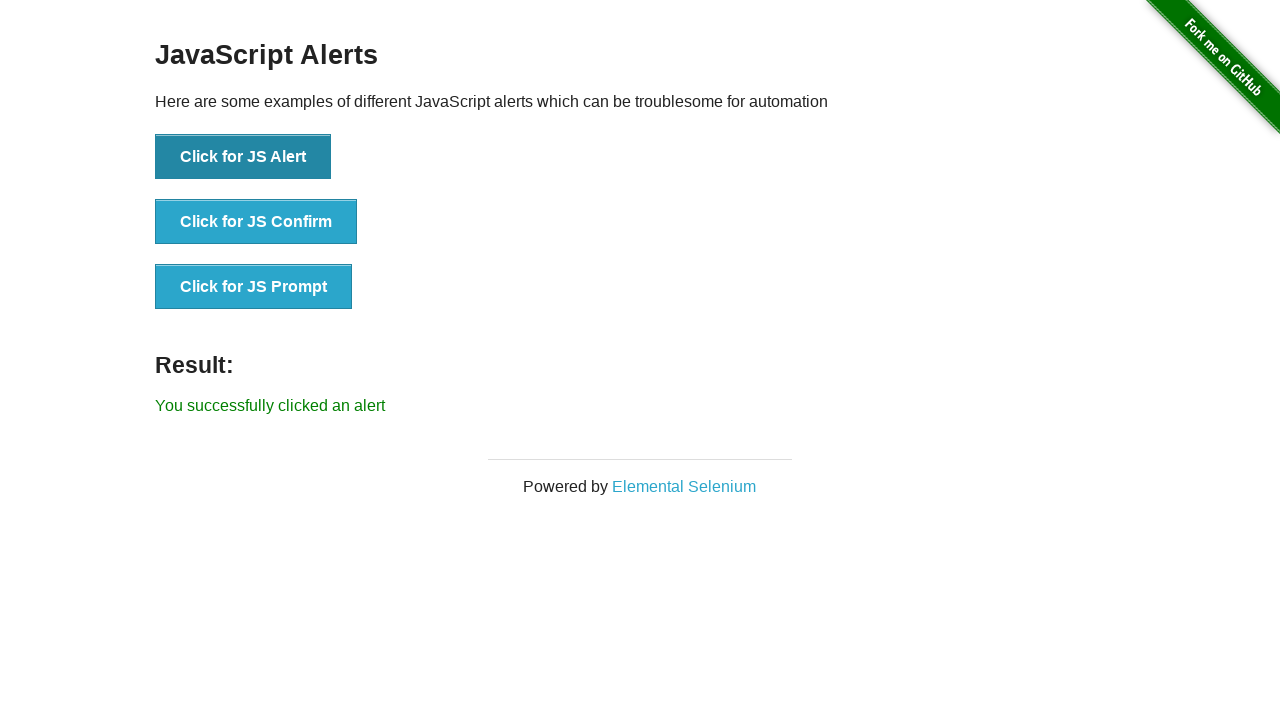

Set up dialog handler for JS Confirm
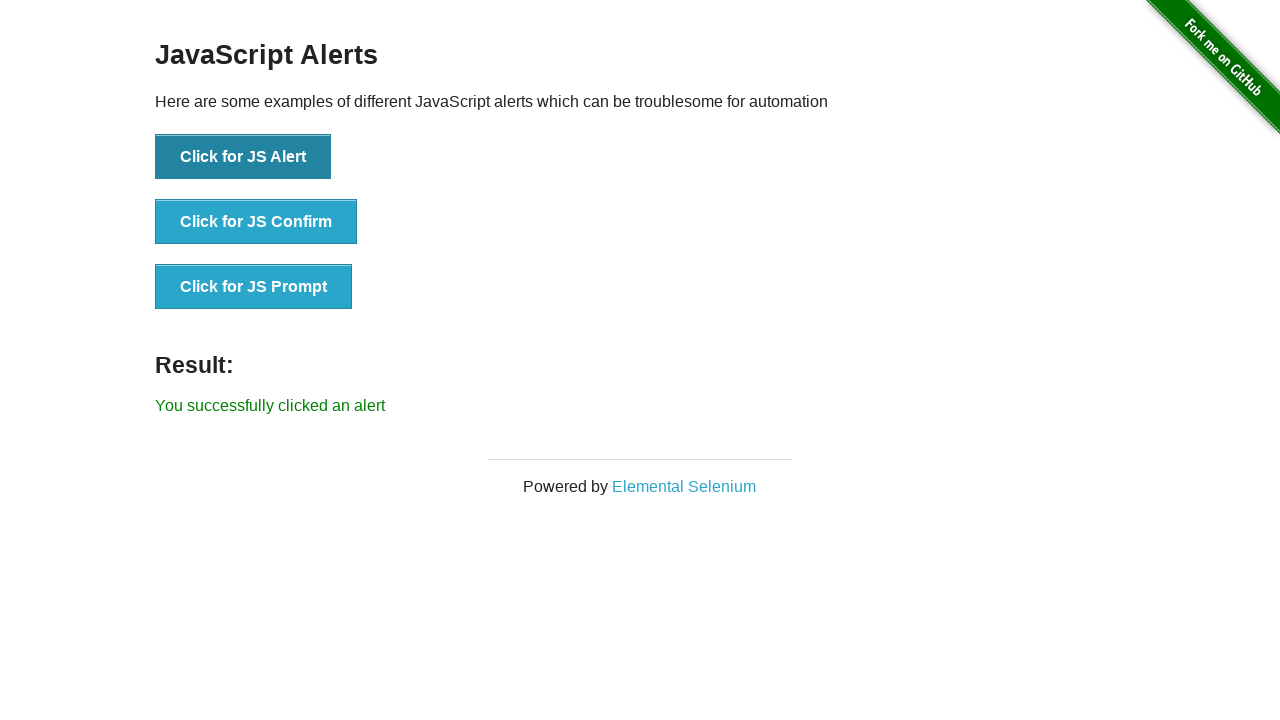

Clicked JS Confirm button at (256, 222) on xpath=//button[text()='Click for JS Confirm']
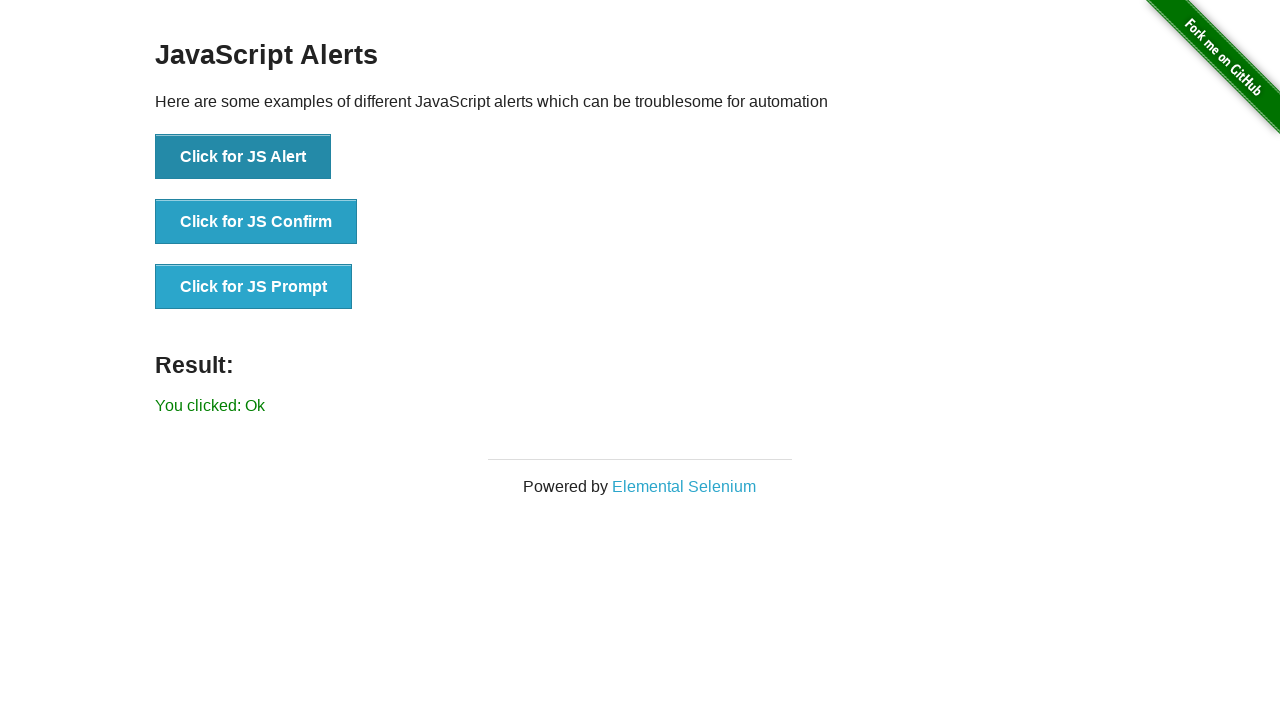

Waited 500ms for JS Confirm result to update
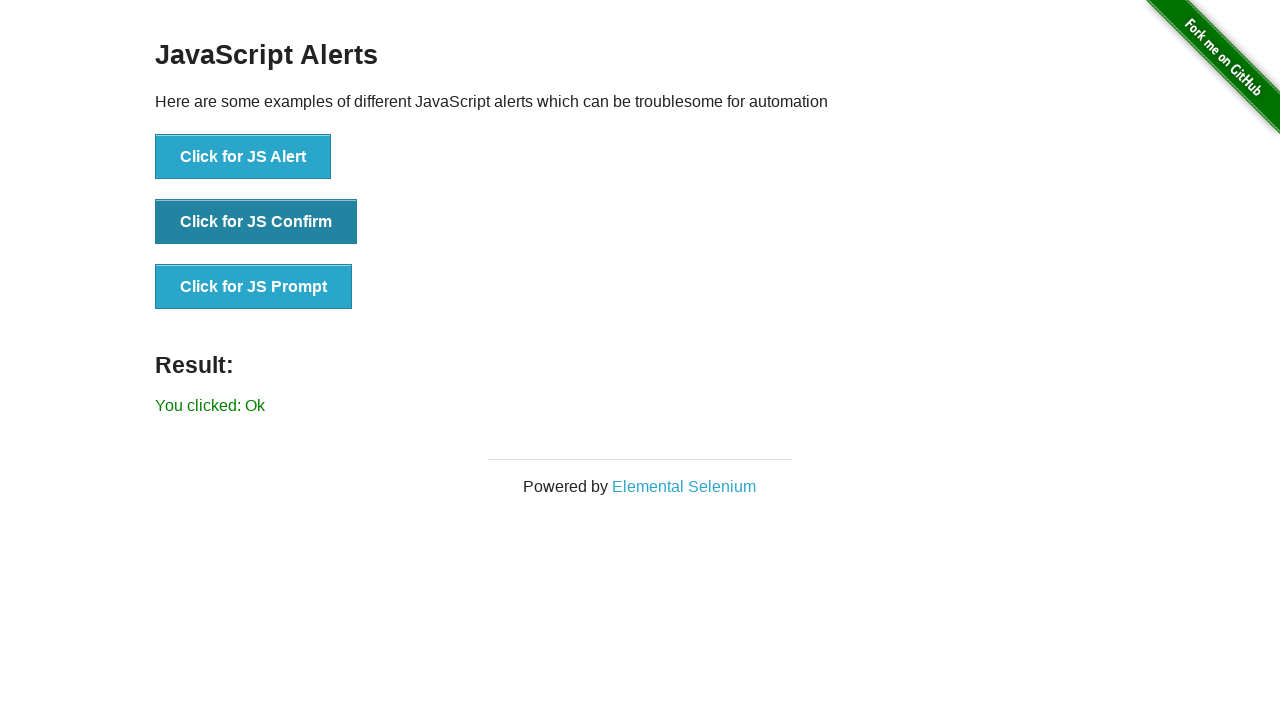

Set up dialog handler for JS Prompt with text input 'selenium_test_input'
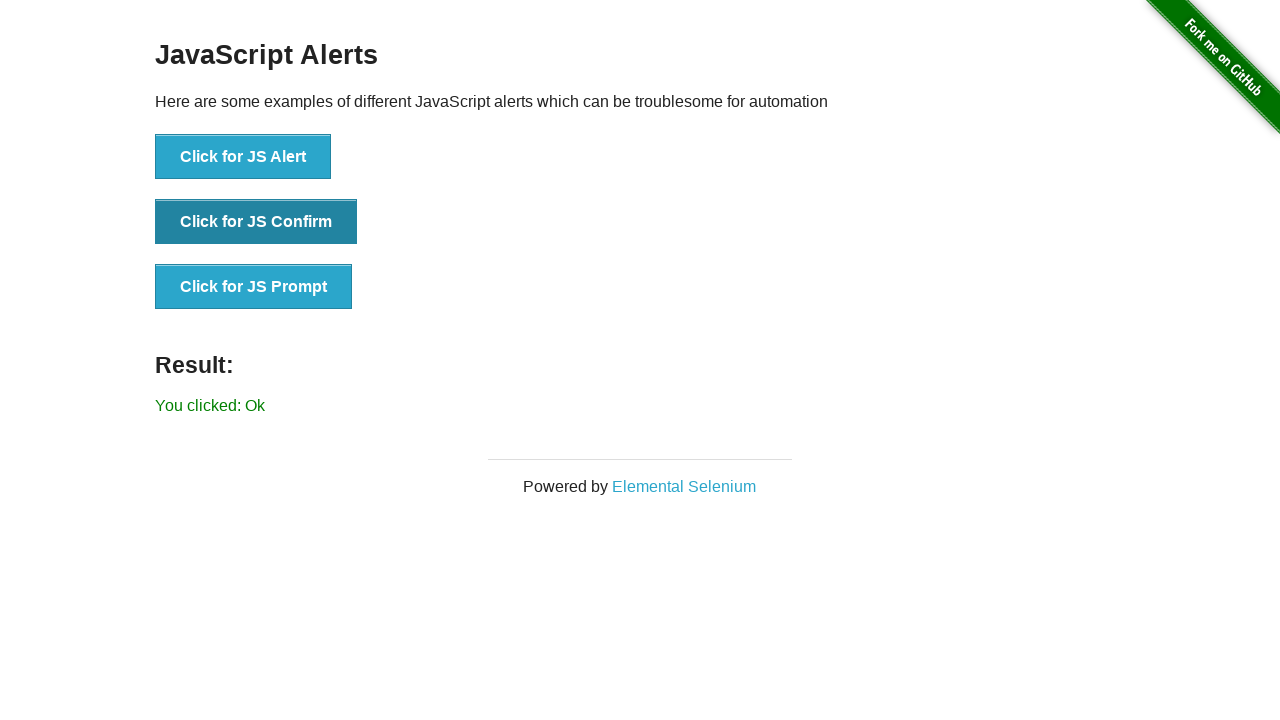

Clicked JS Prompt button at (254, 287) on xpath=//button[text()='Click for JS Prompt']
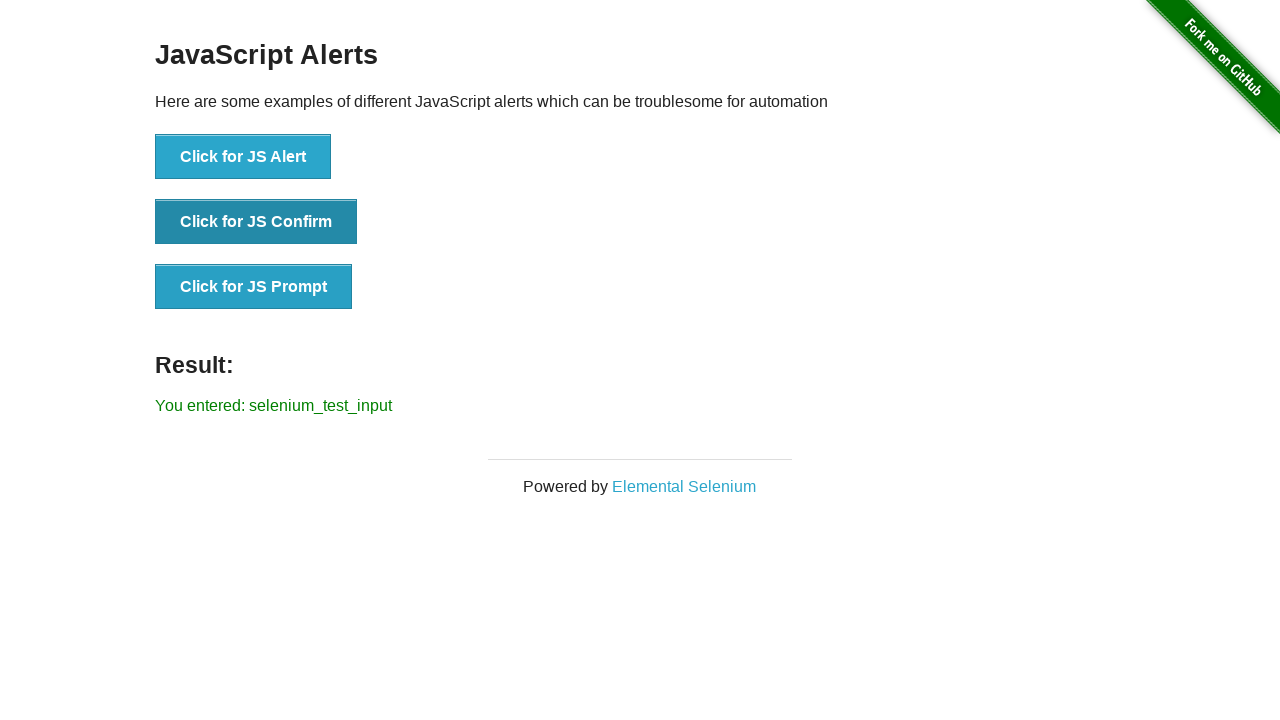

JS Prompt result updated with entered text
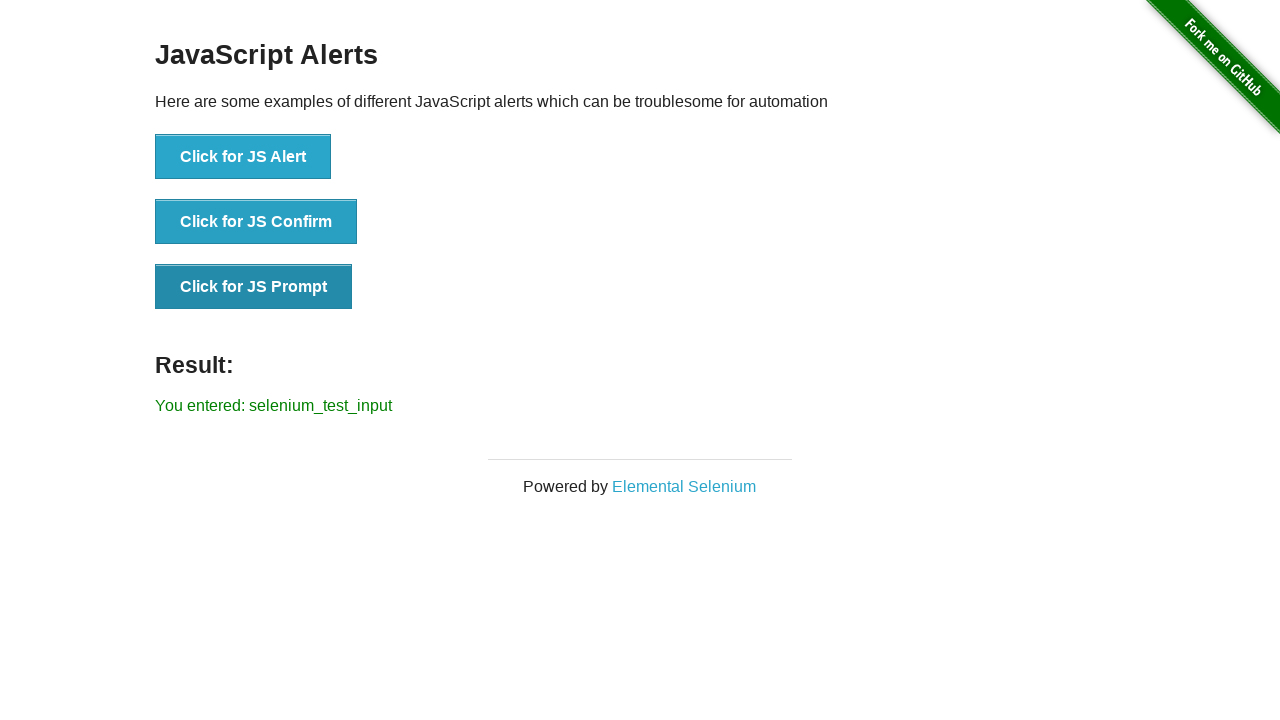

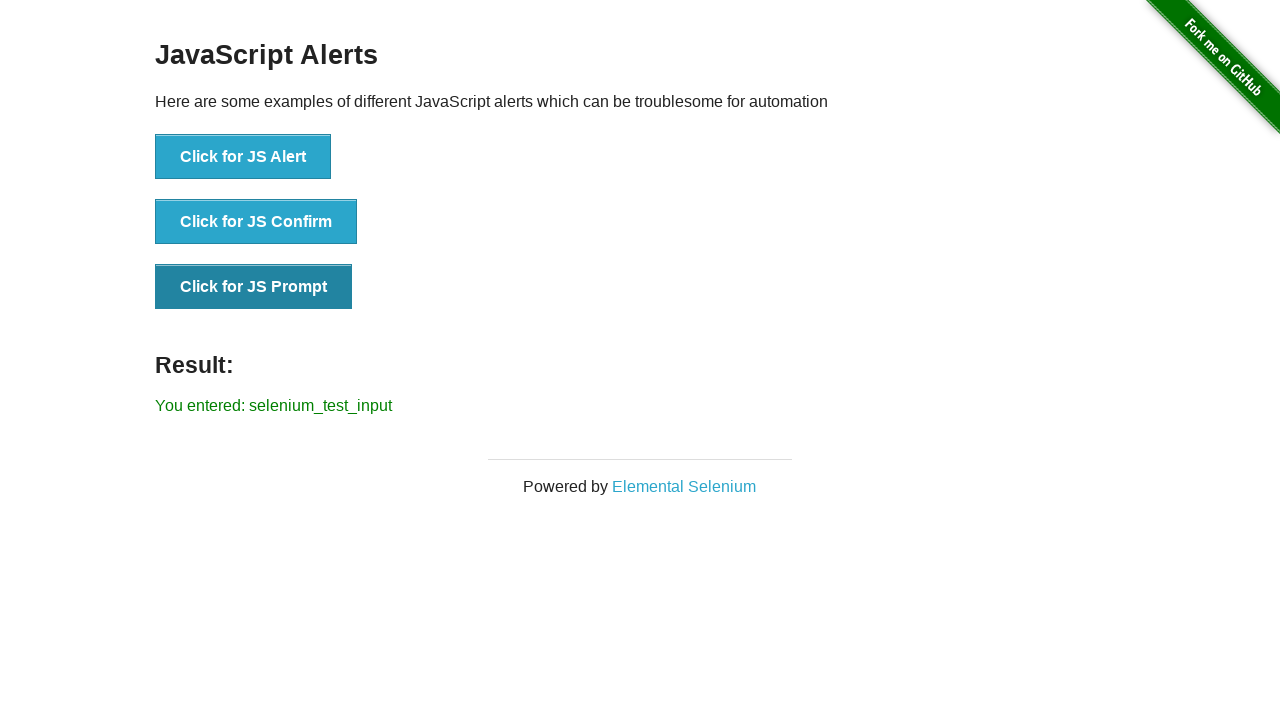